Tests jQuery UI select menu functionality by opening the speed dropdown menu and selecting the "Slow" option

Starting URL: http://jqueryui.com/resources/demos/selectmenu/default.html

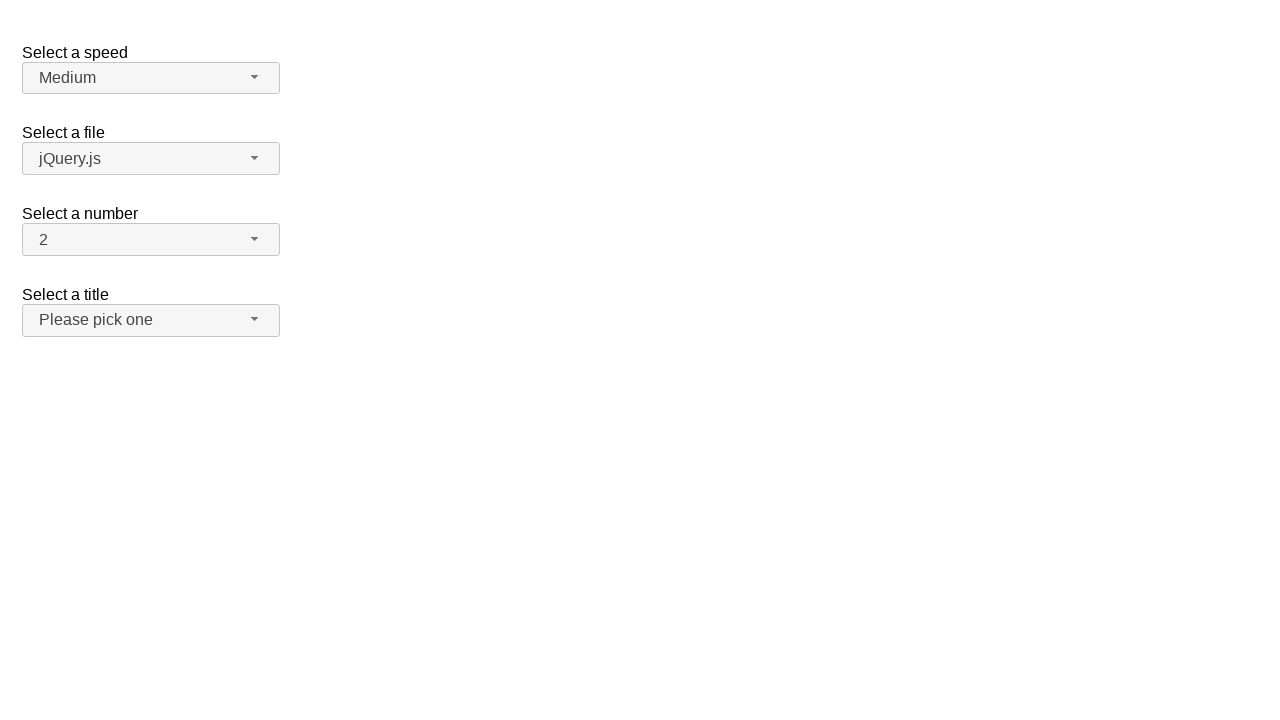

Clicked speed dropdown button to open menu at (151, 78) on #speed-button
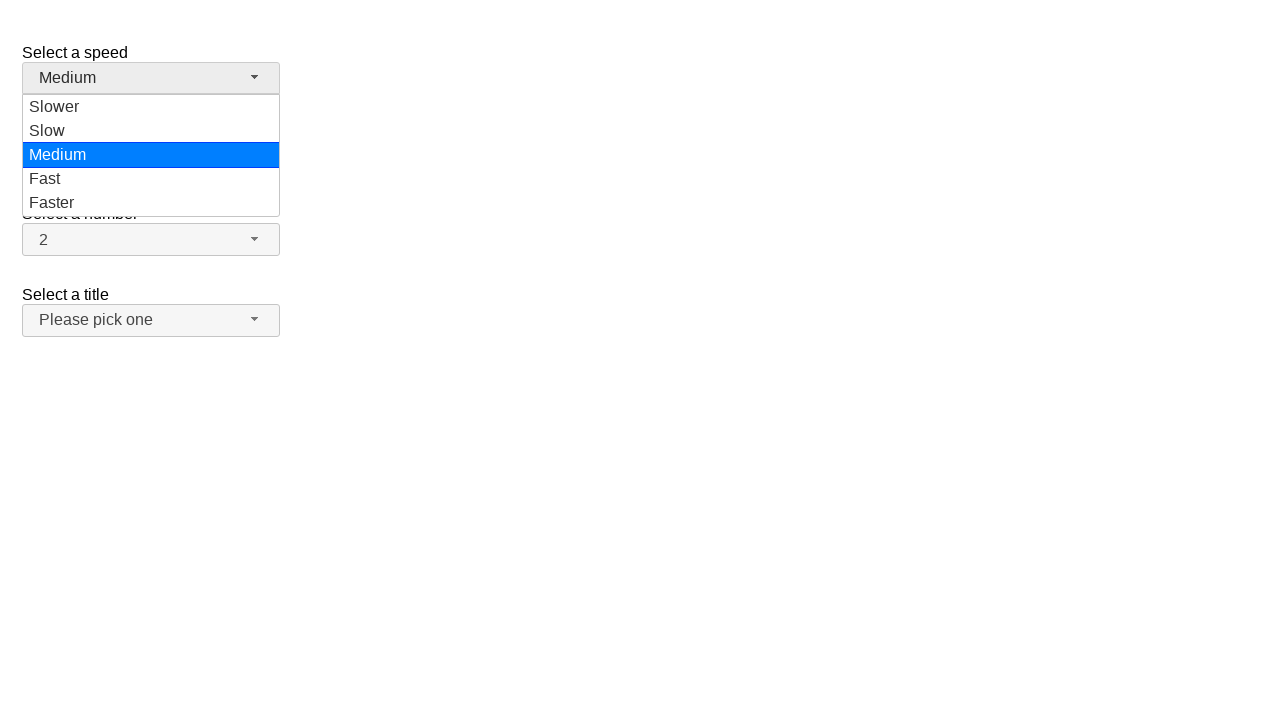

Speed dropdown menu became visible
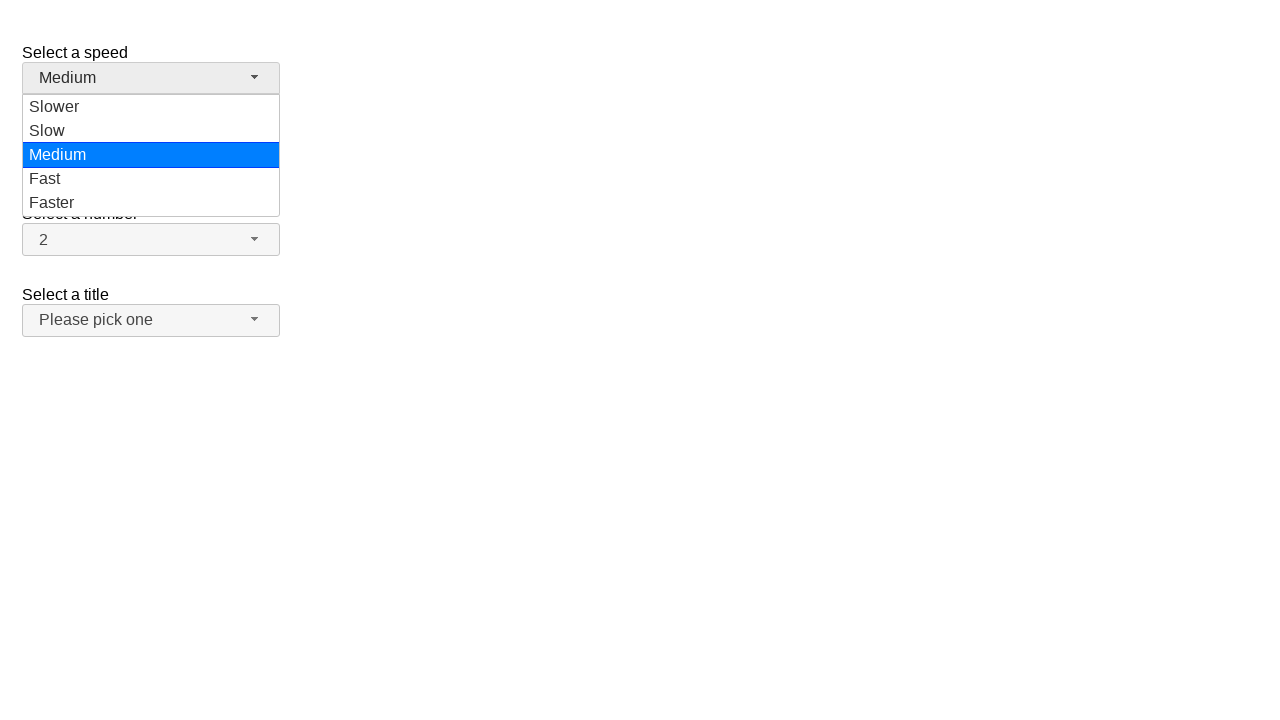

Selected 'Slow' option from speed dropdown menu at (151, 131) on #speed-menu li div >> nth=1
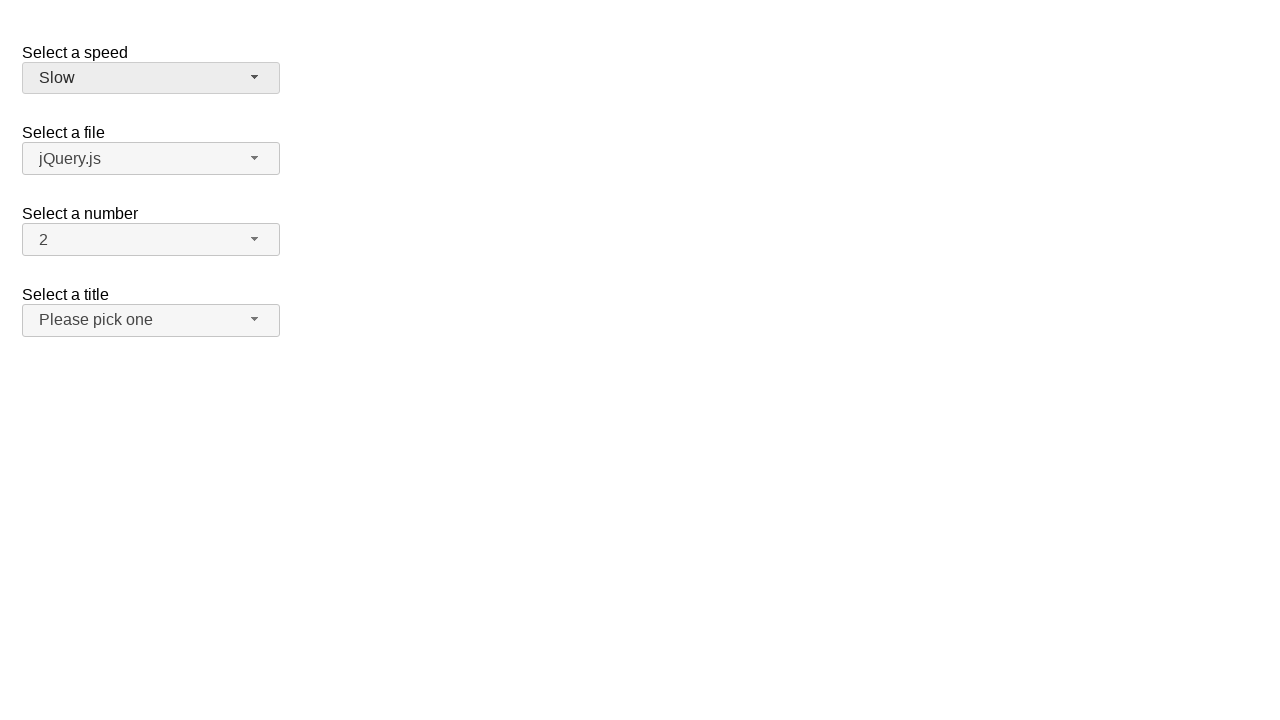

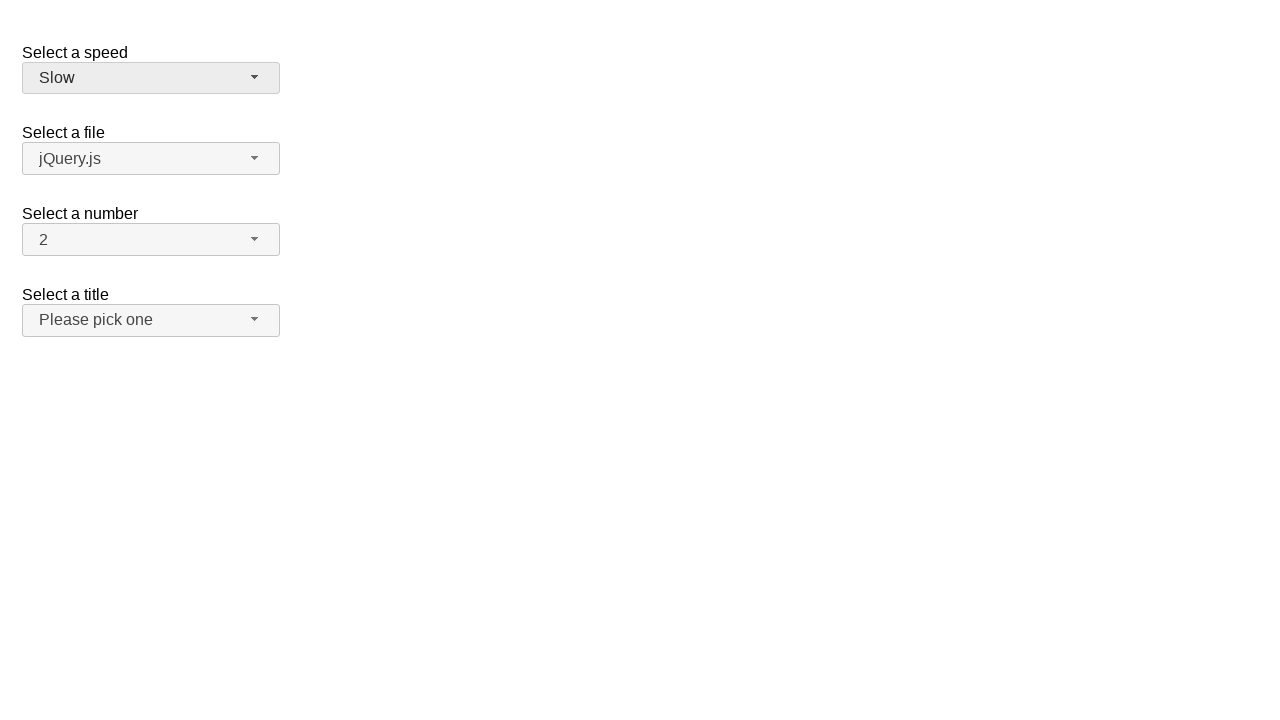